Navigates to the Protractor demo calculator page and maximizes the browser window

Starting URL: https://juliemr.github.io/protractor-demo/

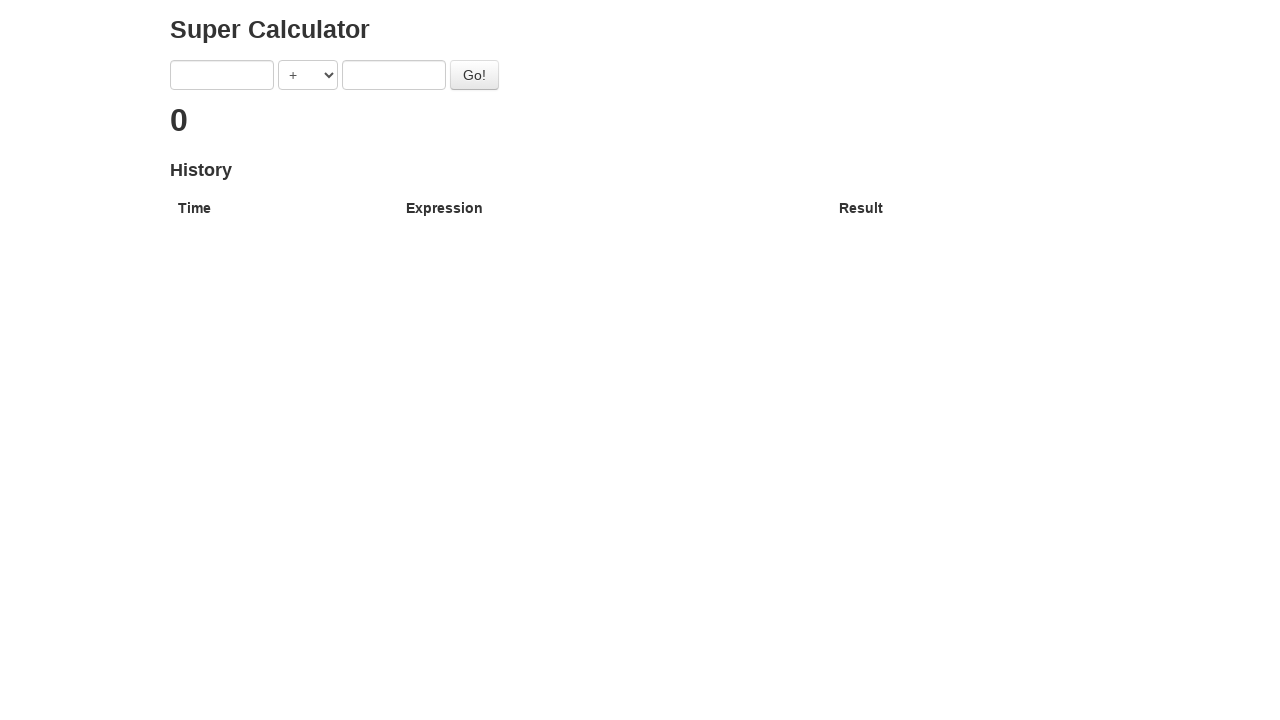

Set viewport size to 1920x1200 to maximize browser window
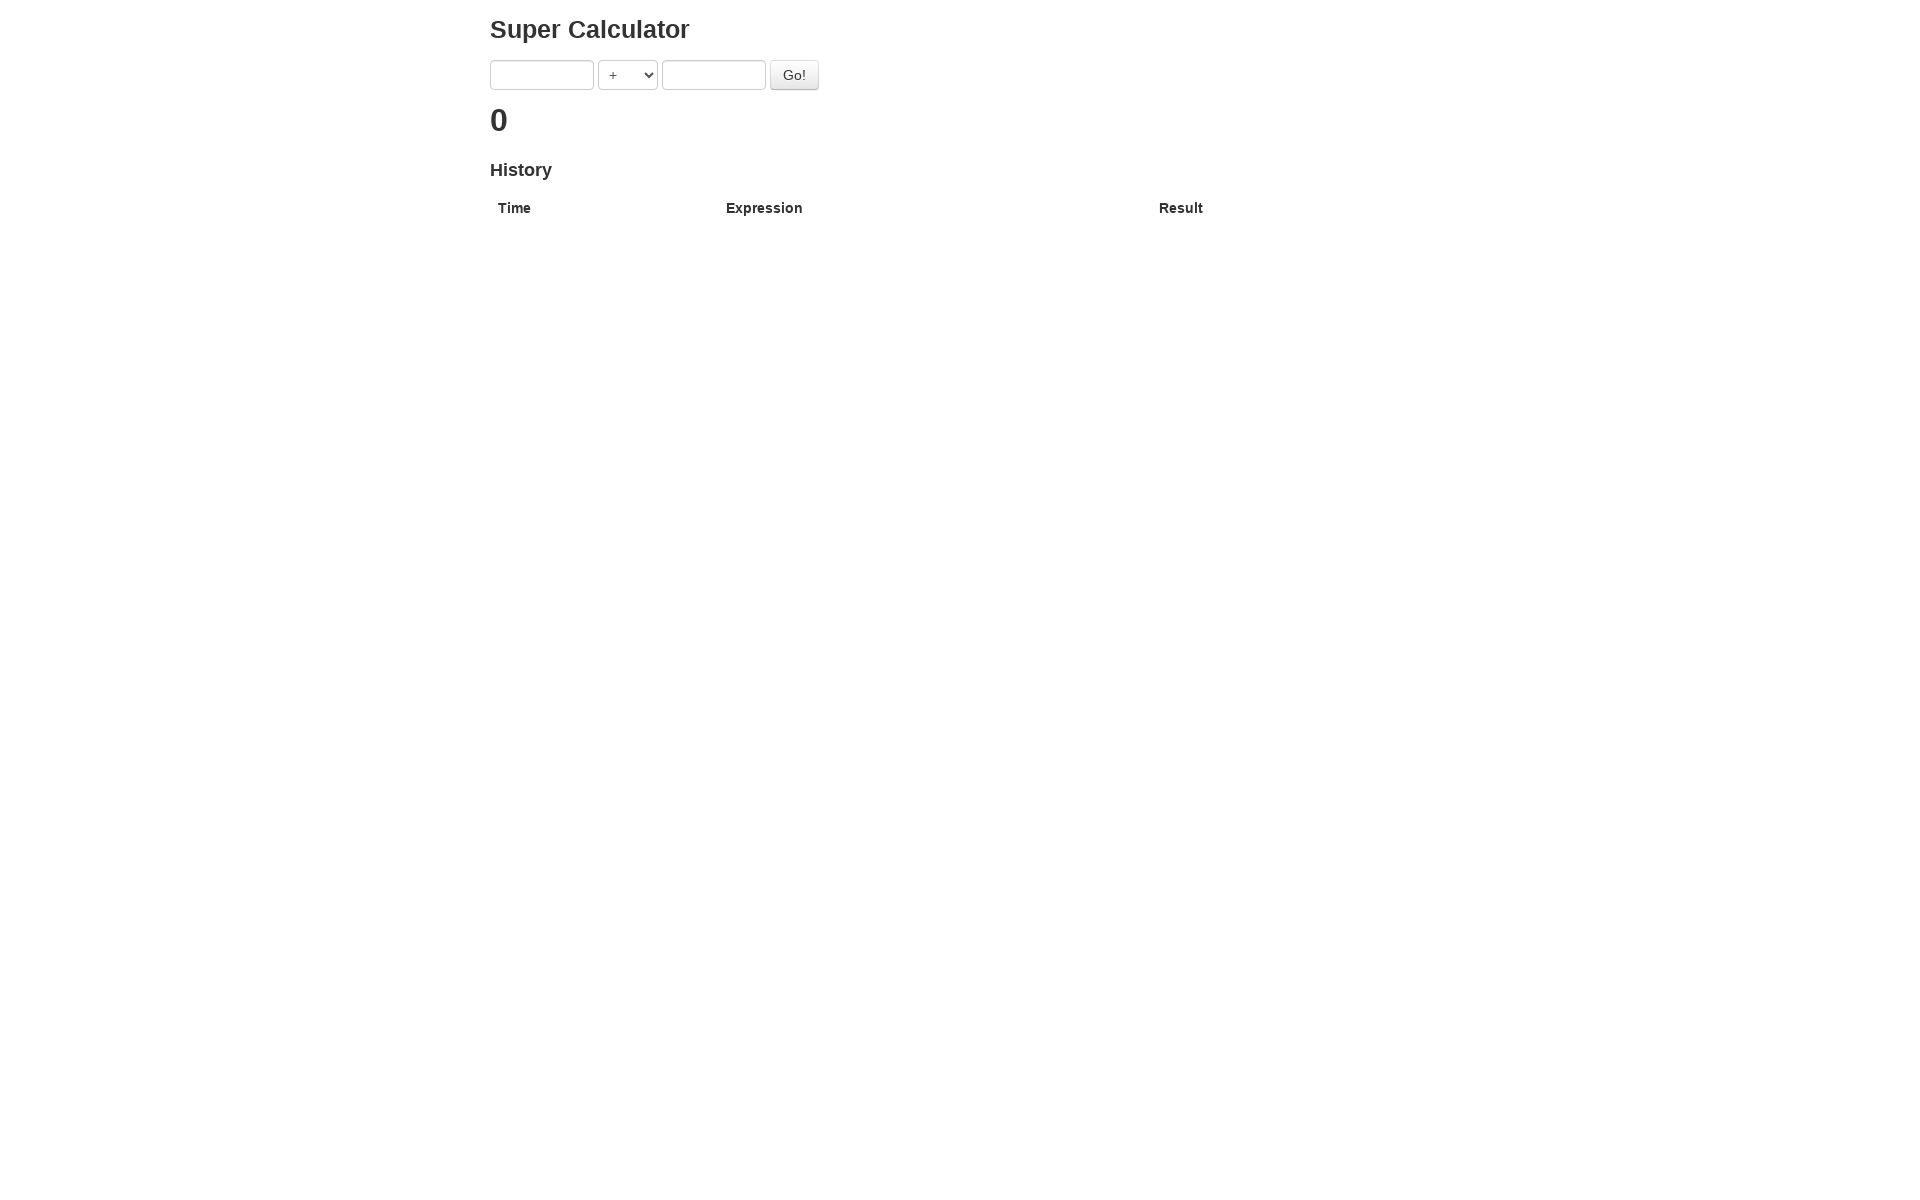

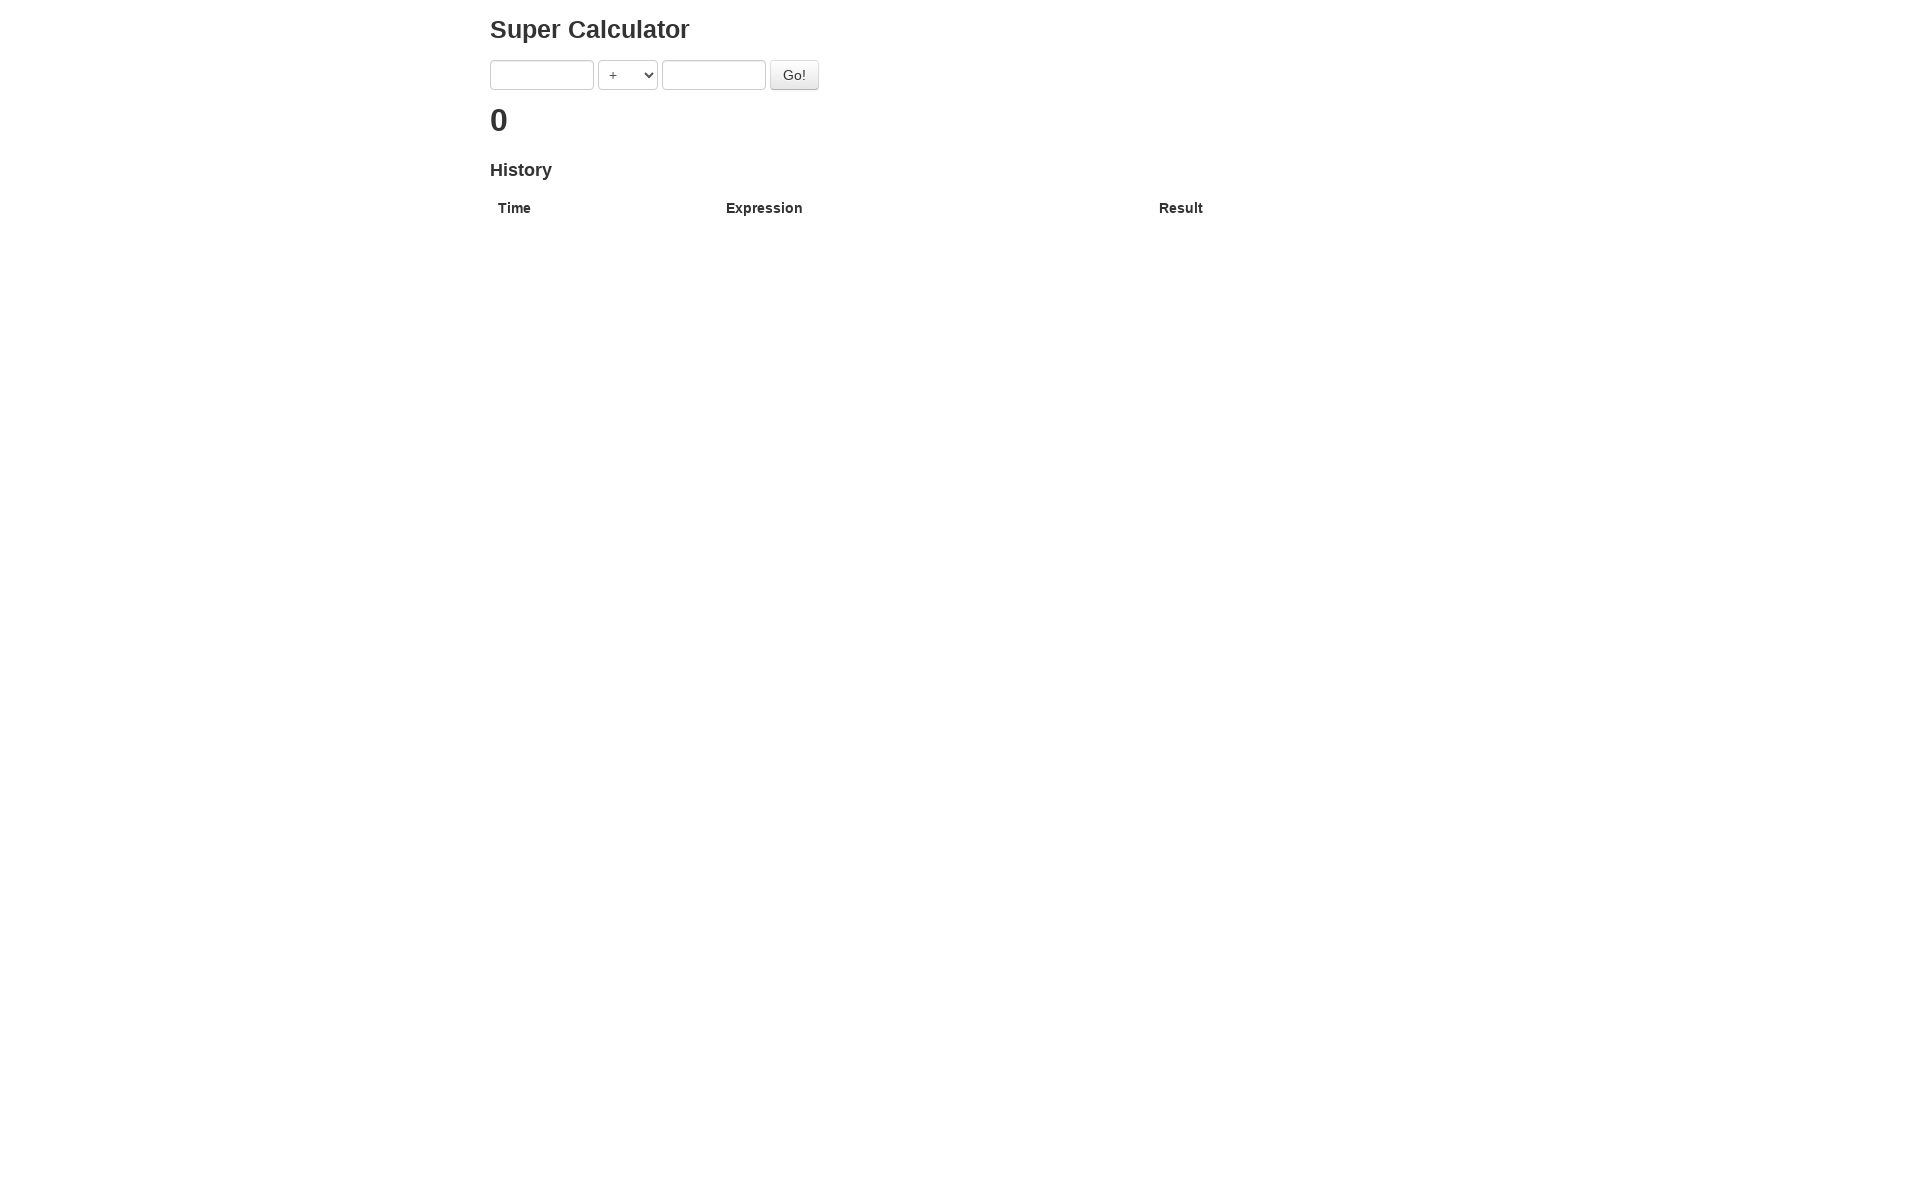